Tests that the input field clears after adding a todo item

Starting URL: https://demo.playwright.dev/todomvc

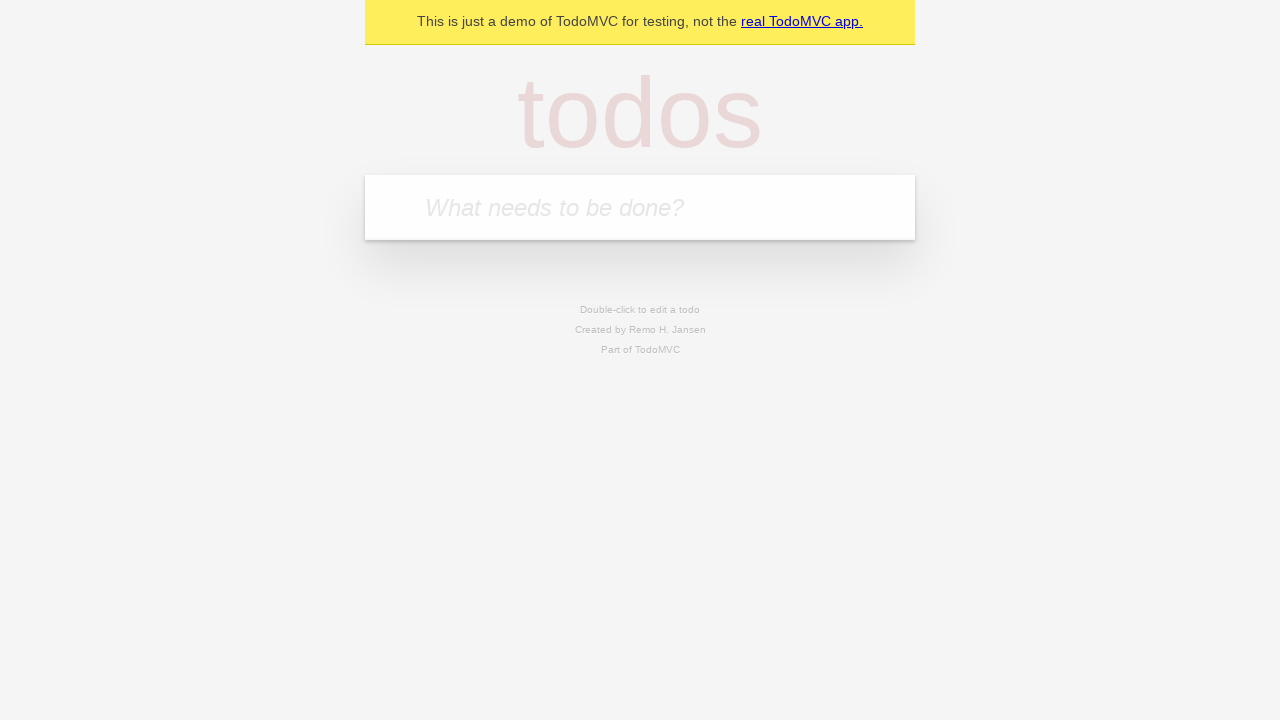

Located the 'What needs to be done?' input field
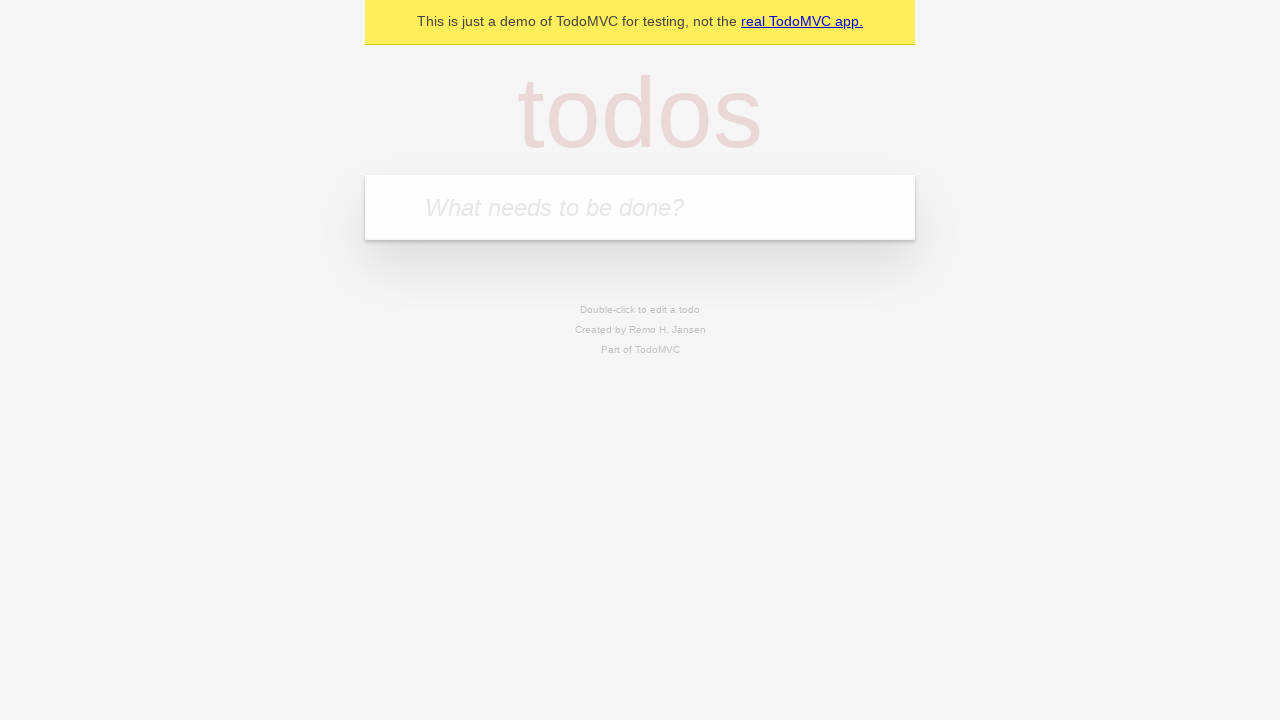

Filled input field with 'buy some cheese' on internal:attr=[placeholder="What needs to be done?"i]
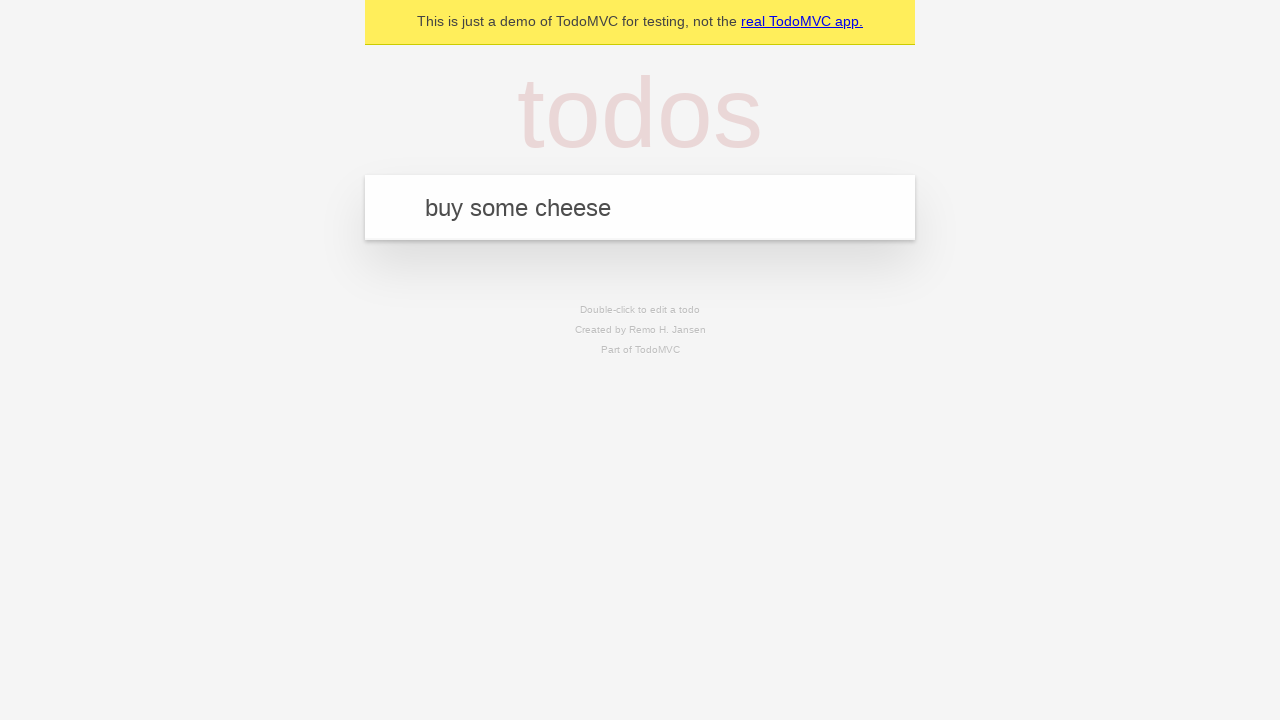

Pressed Enter to add todo item on internal:attr=[placeholder="What needs to be done?"i]
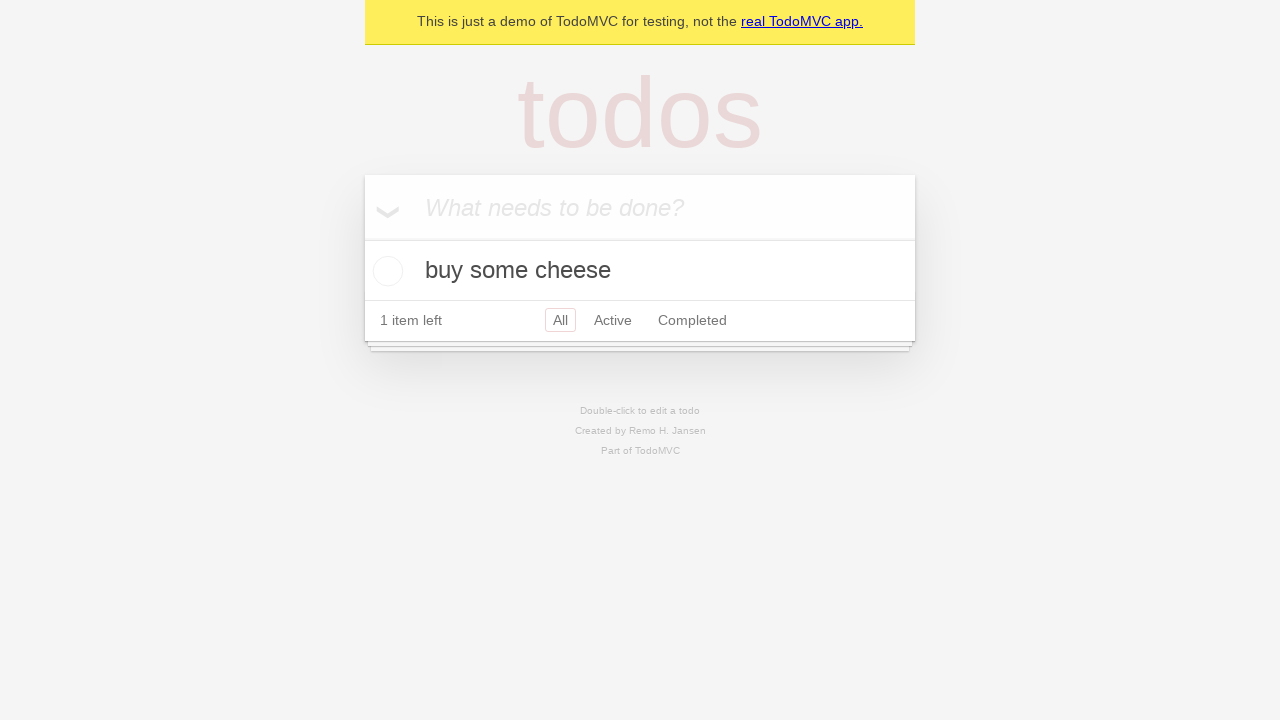

Todo item was added and rendered
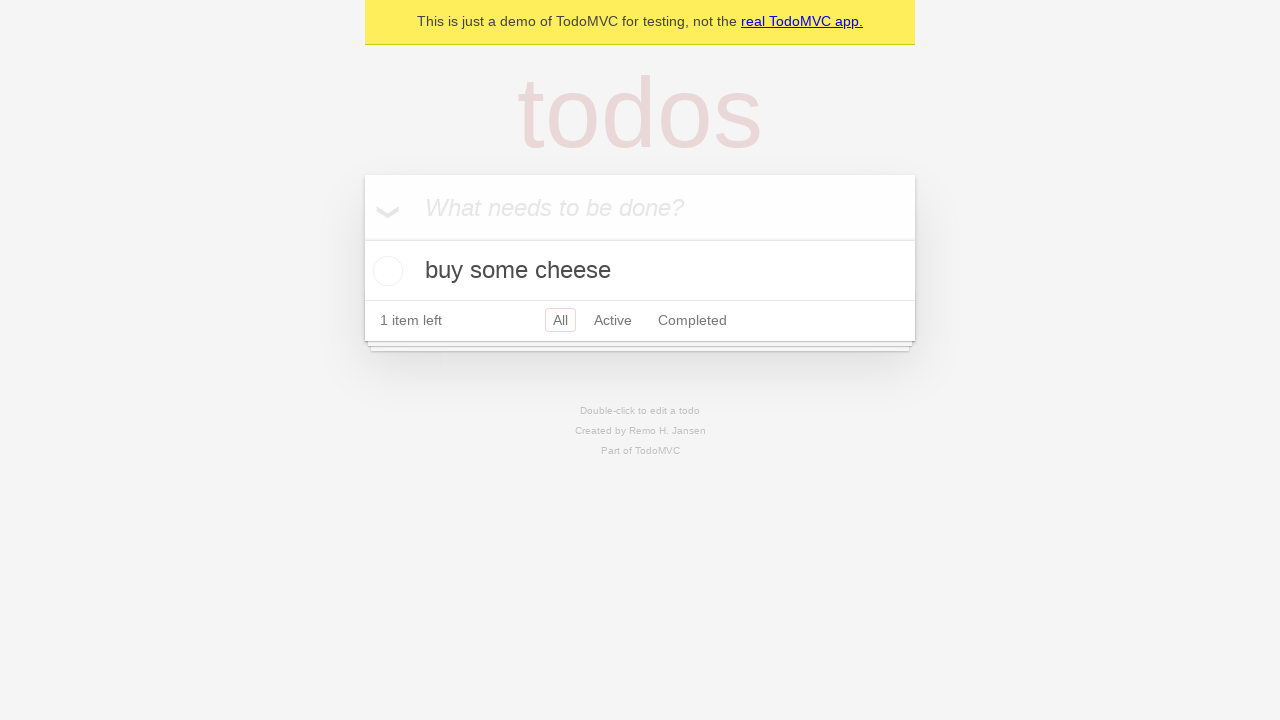

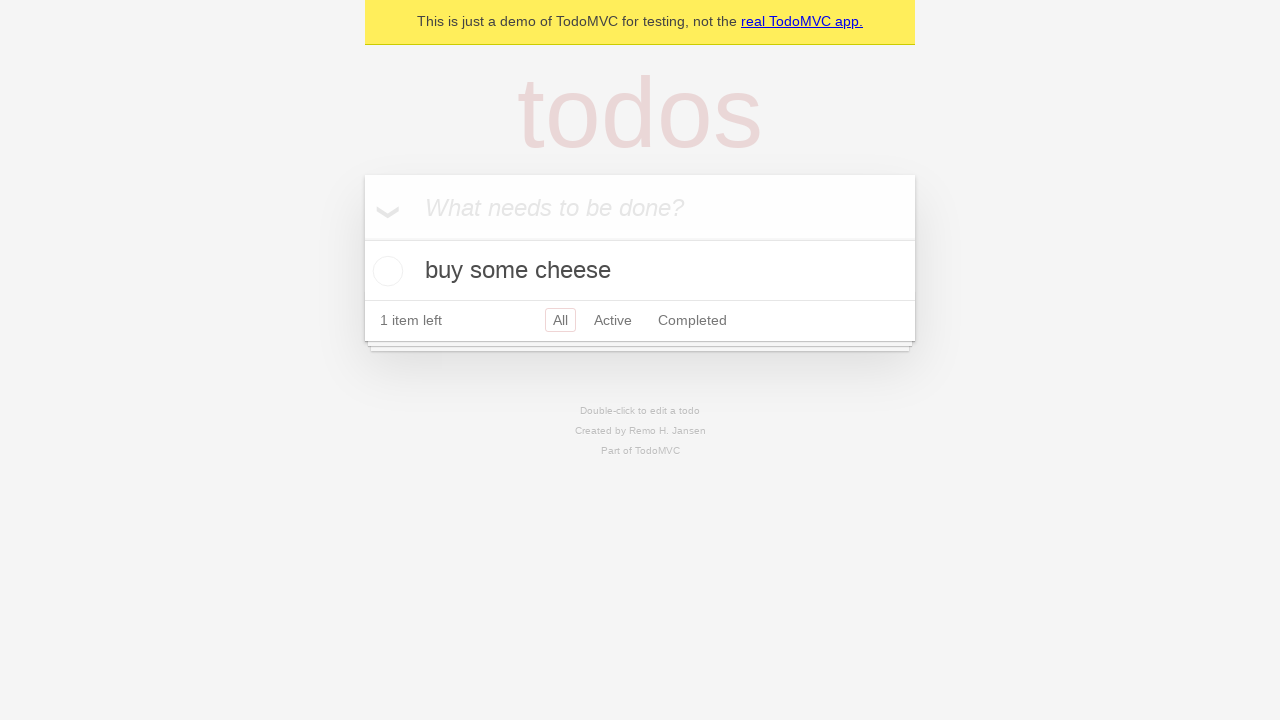